Tests dropdown menu navigation by hovering over "Training" menu item, then hovering over "Online" submenu item and clicking it

Starting URL: https://www.pavantestingtools.com/

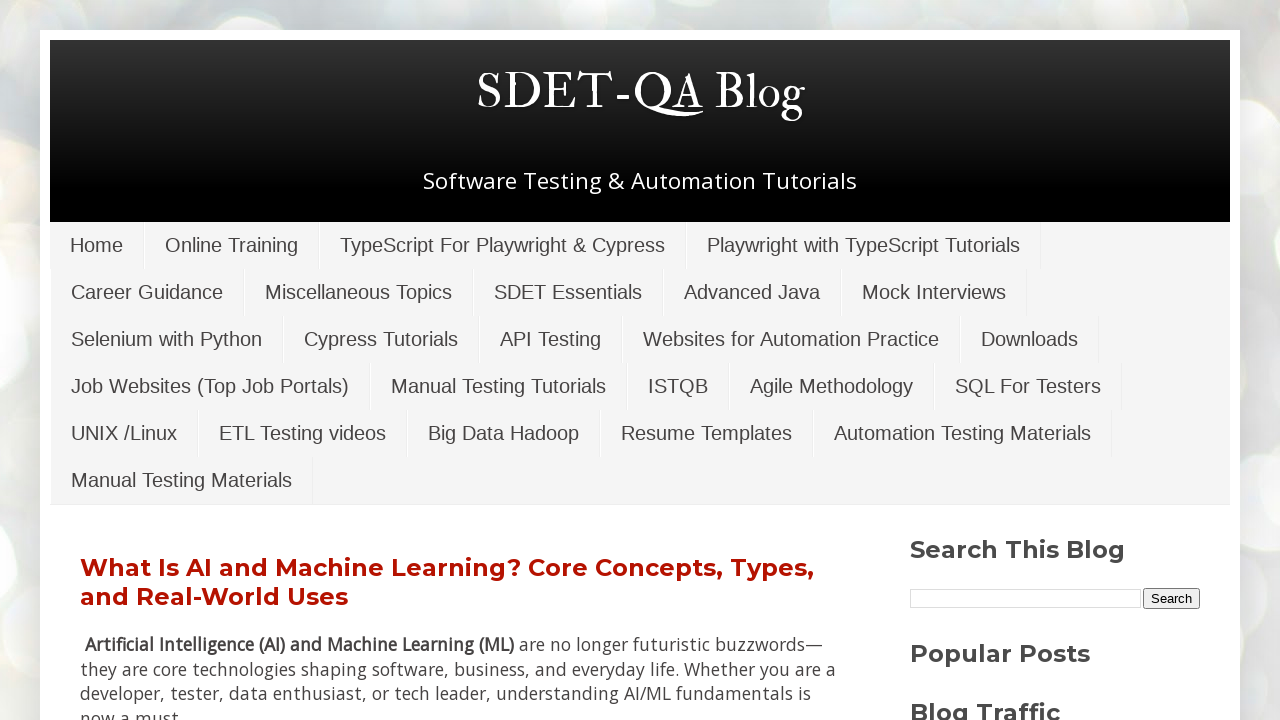

Hovered over 'Training' menu item to reveal submenu at (232, 245) on xpath=//a[contains(text(),'Training')]
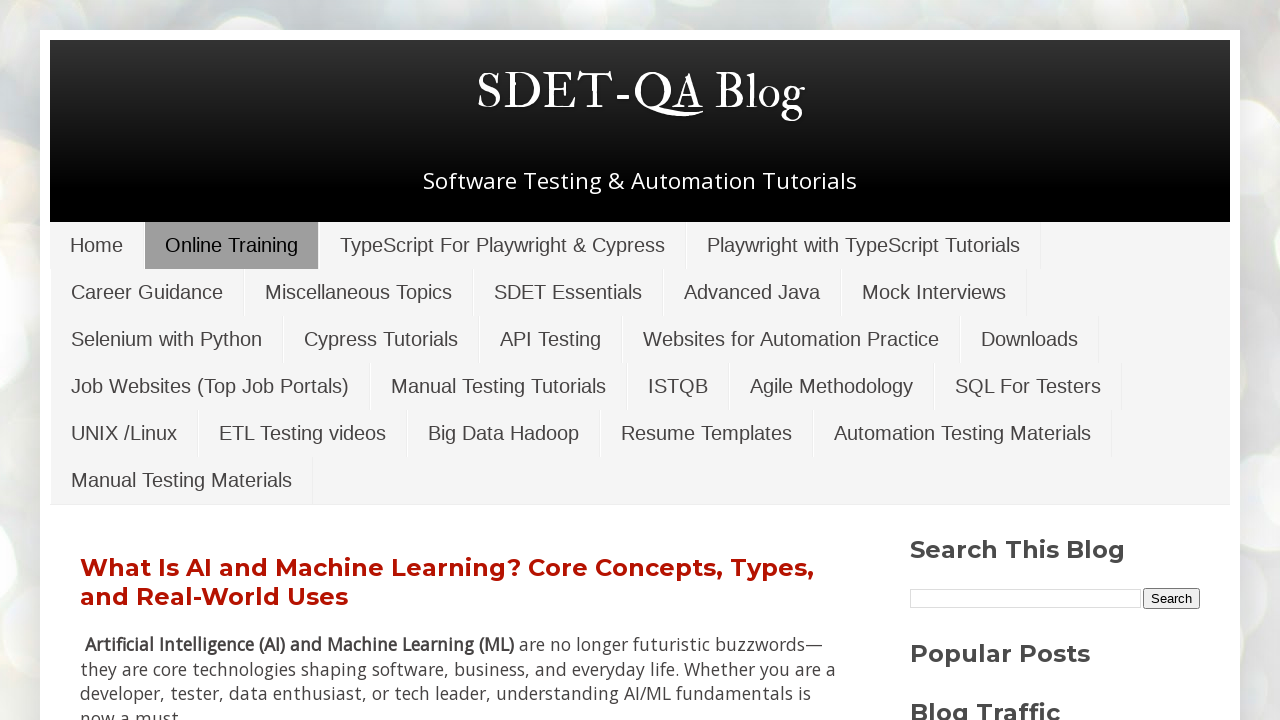

Hovered over 'Online' submenu item at (232, 245) on xpath=//a[contains(text(),'Online')]
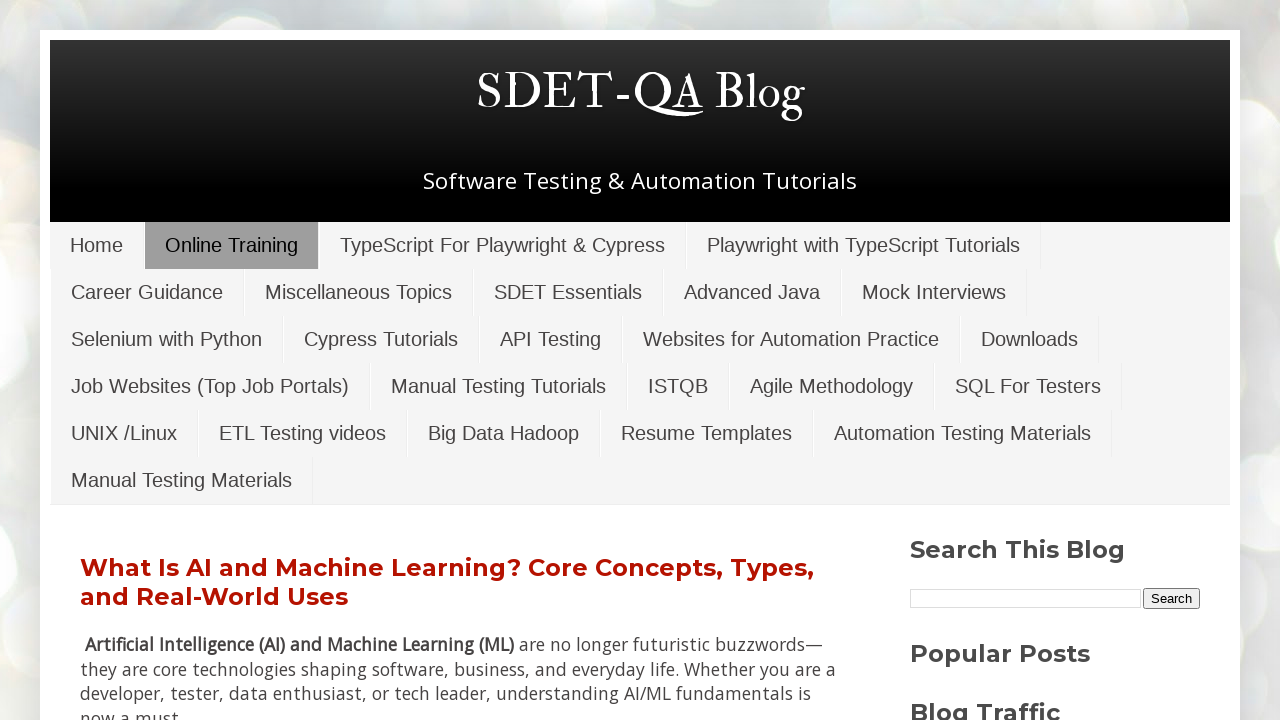

Clicked on 'Online' submenu item at (232, 245) on xpath=//a[contains(text(),'Online')]
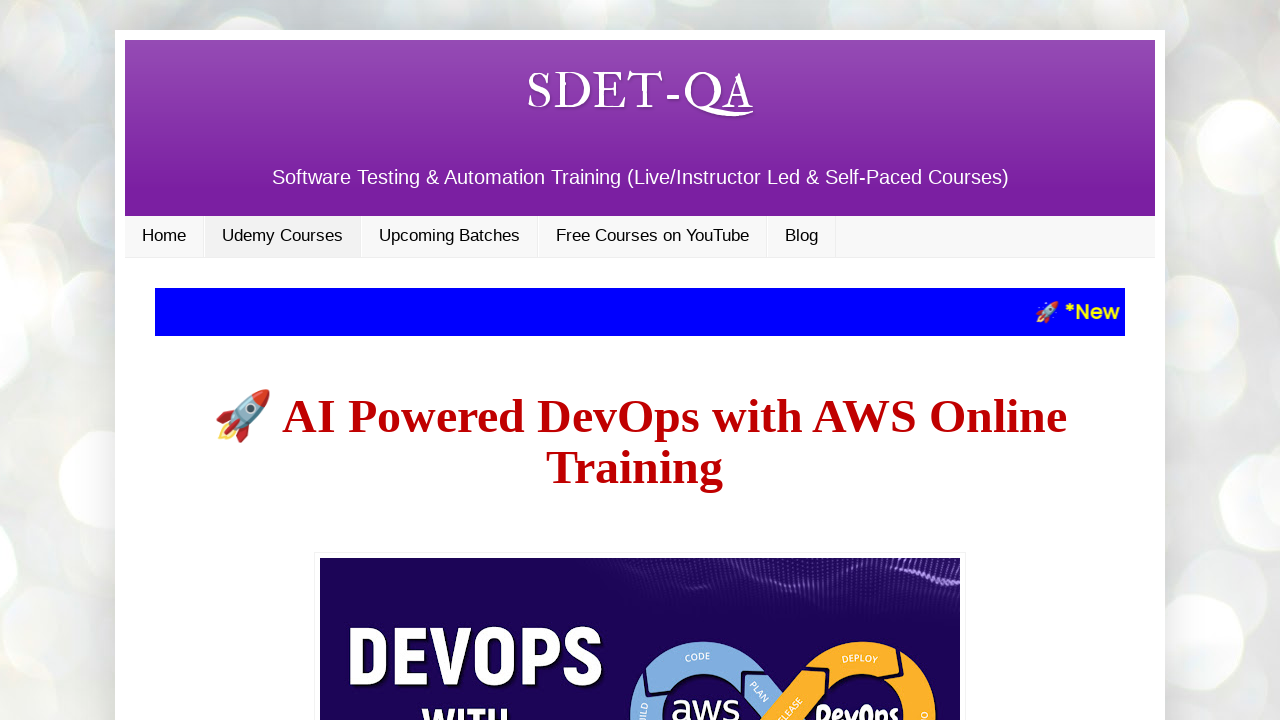

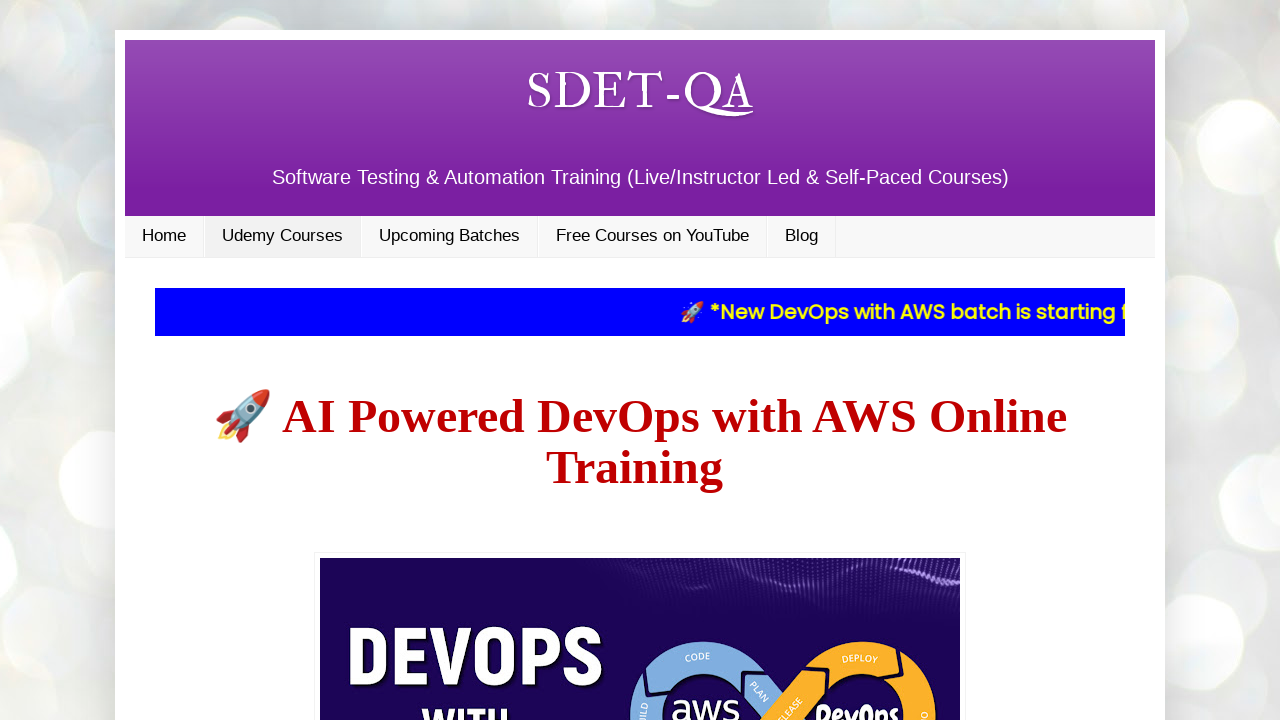